Tests sorting the Due column using semantic class-based locators instead of CSS pseudo-classes, clicking the dues header and verifying sorting

Starting URL: http://the-internet.herokuapp.com/tables

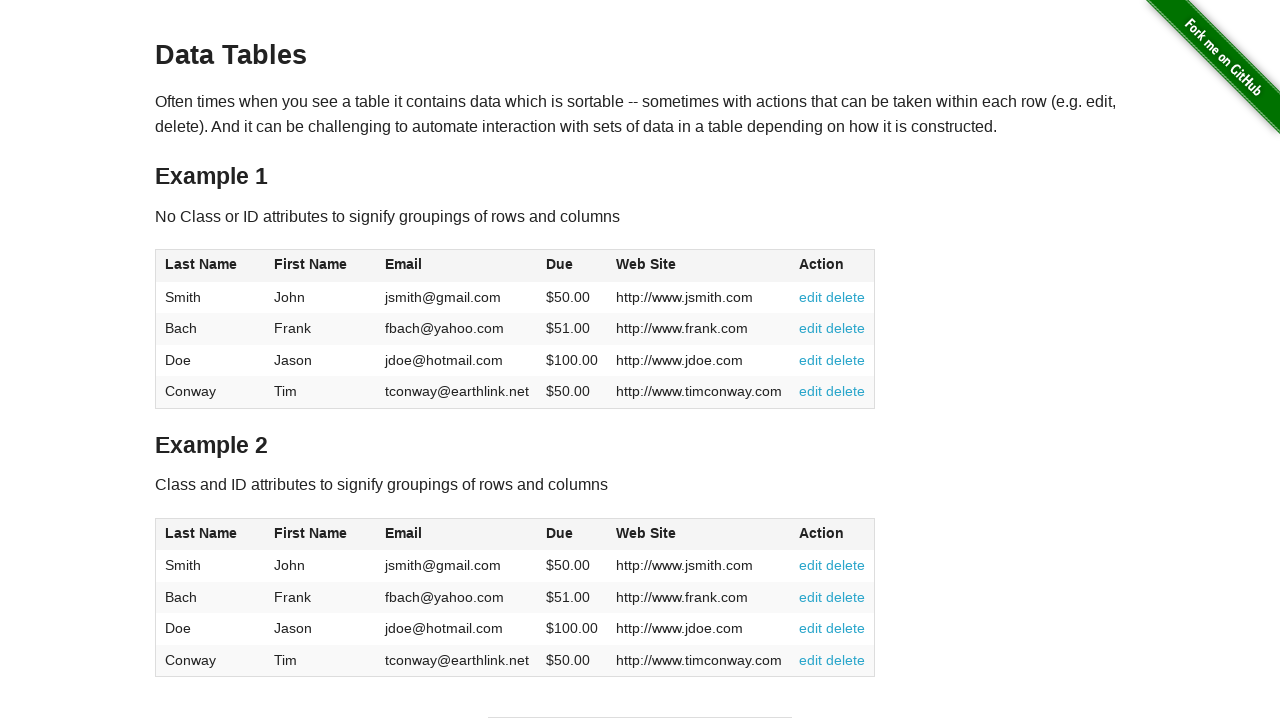

Clicked the Due column header to sort at (560, 533) on #table2 thead .dues
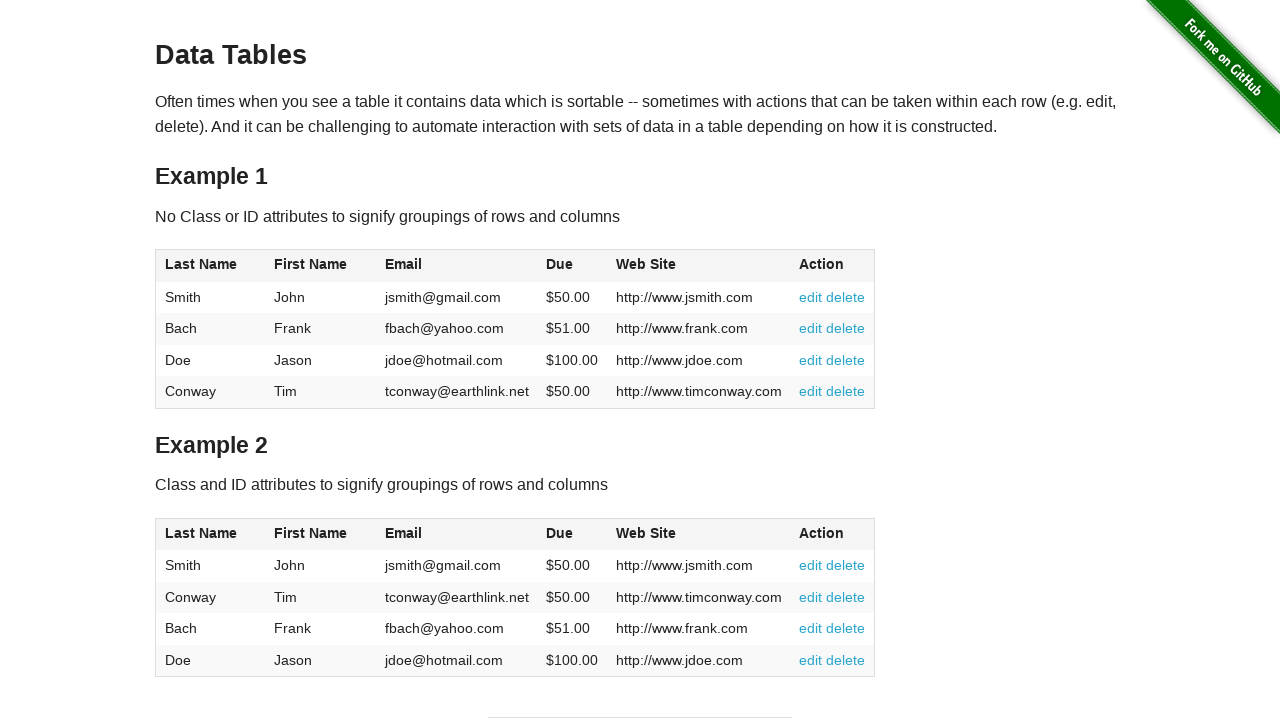

Due column cells loaded in table body
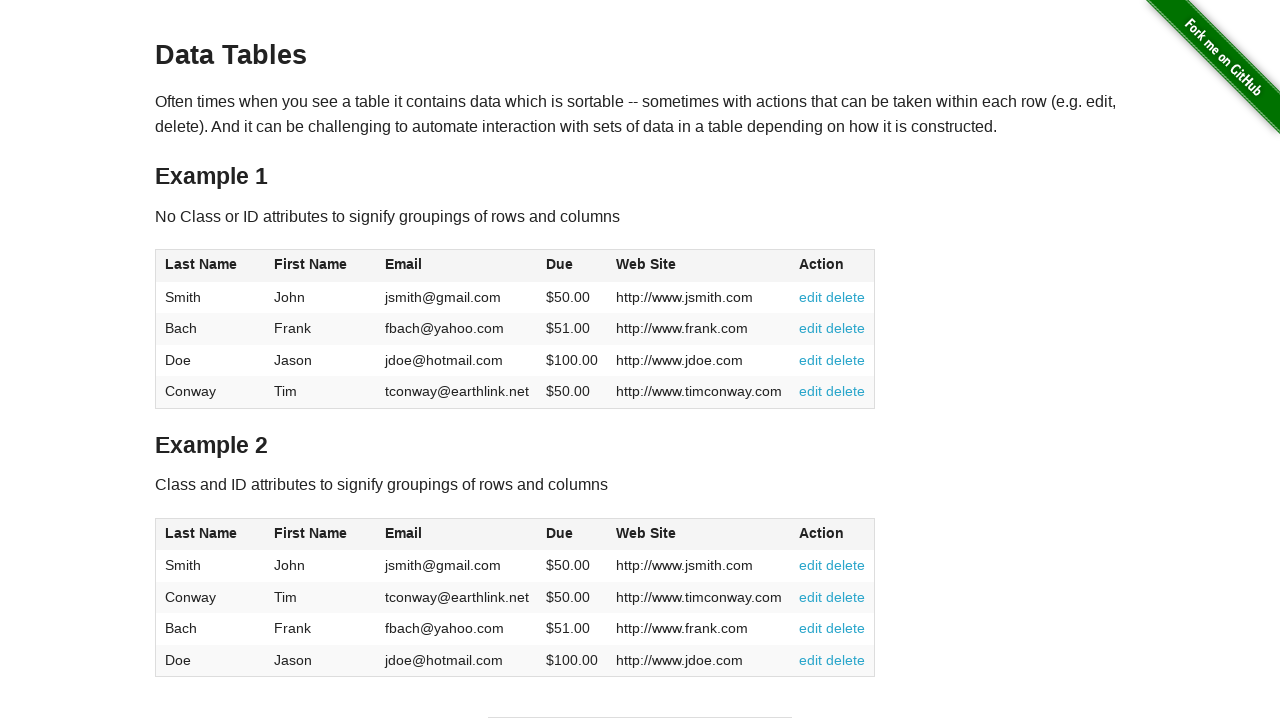

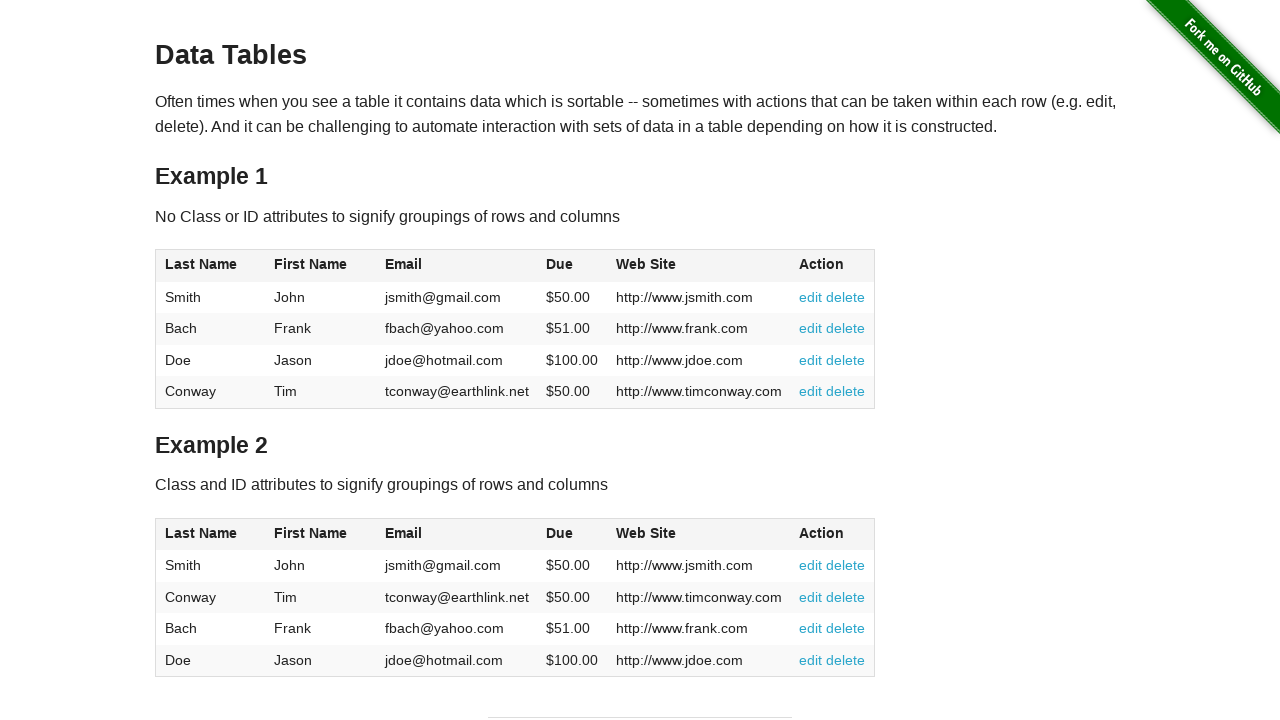